Tests XPath sibling and parent traversal by locating buttons and links in the header using various XPath navigation techniques (following-sibling, parent axes).

Starting URL: https://rahulshettyacademy.com/AutomationPractice/

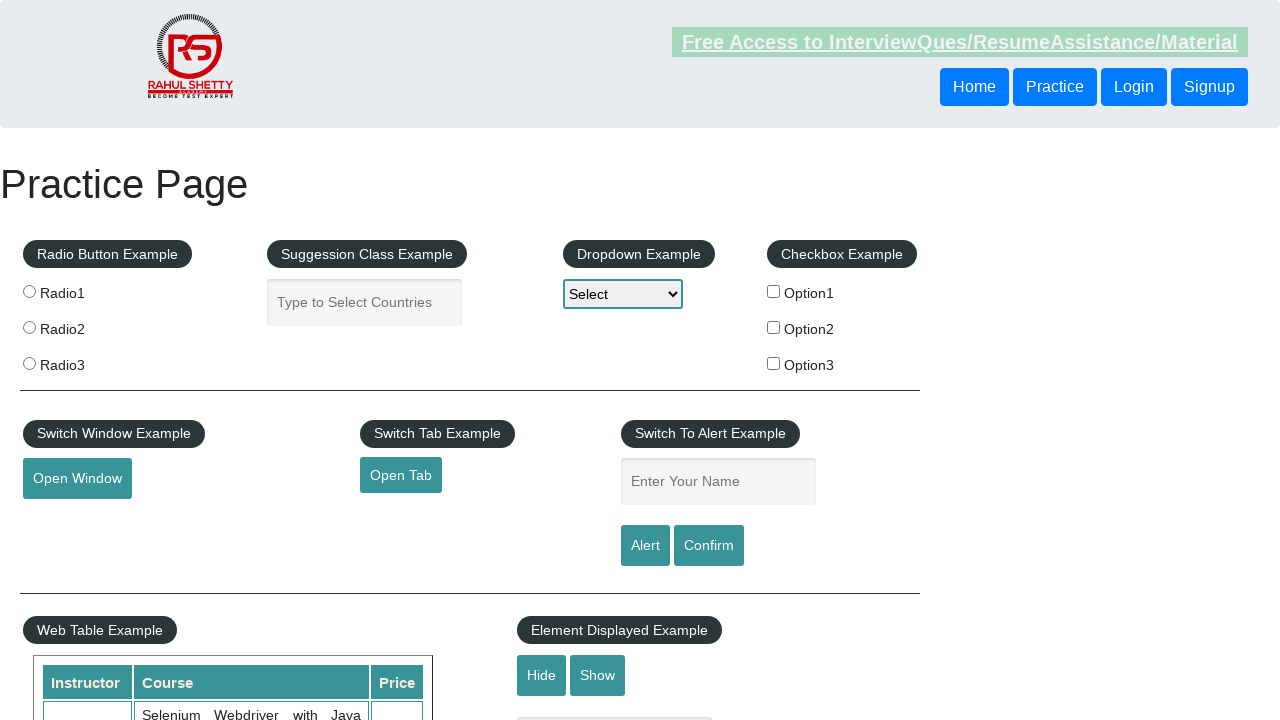

Located sibling button using following-sibling XPath axis
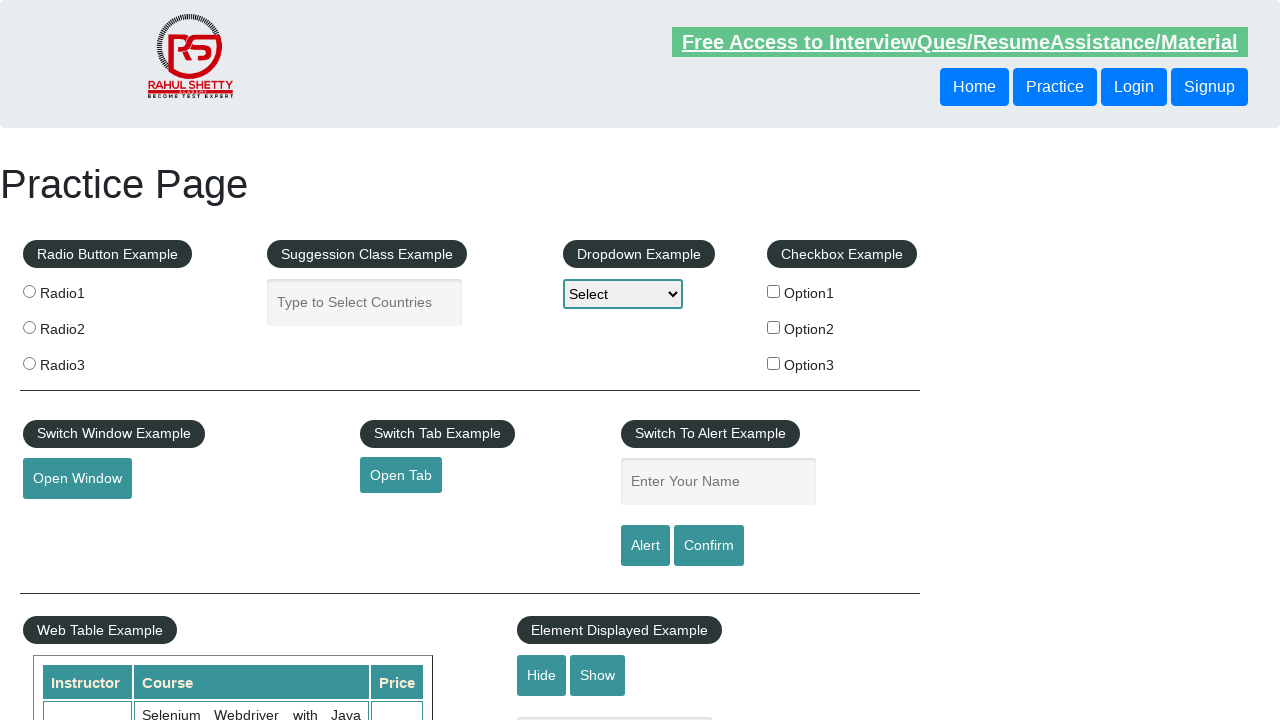

Sibling button is now visible
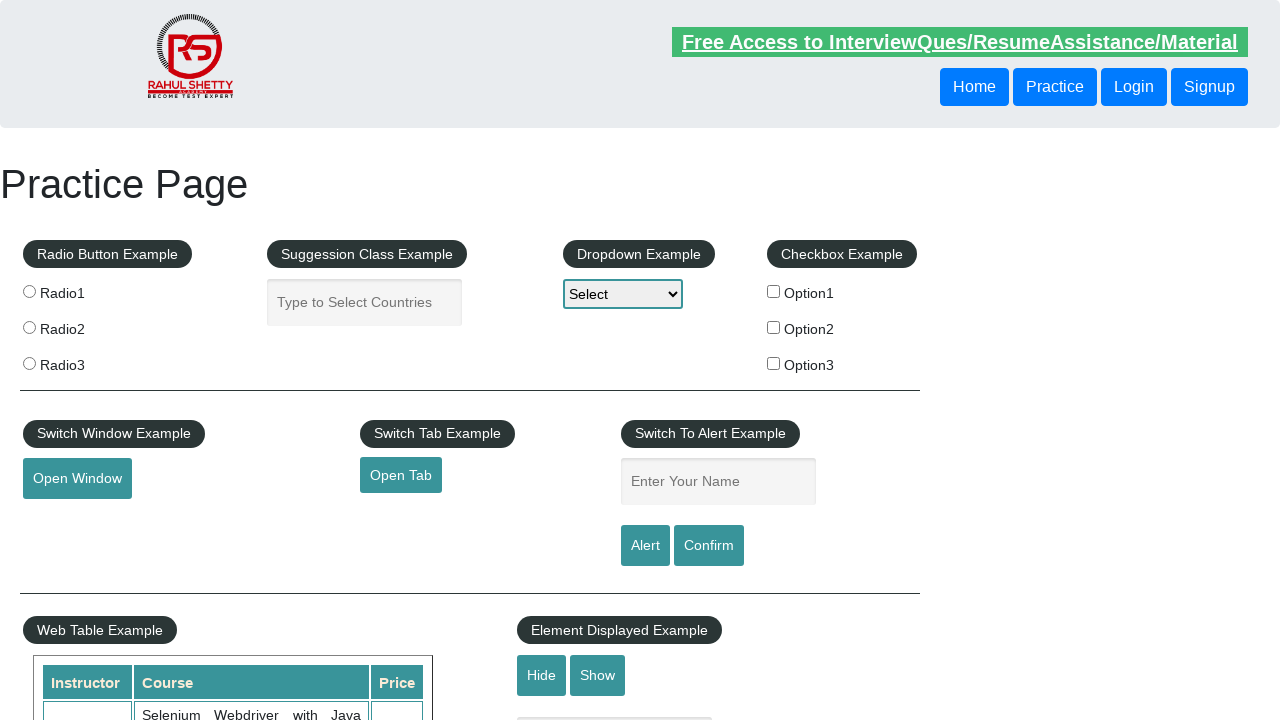

Located button using parent XPath axis traversal
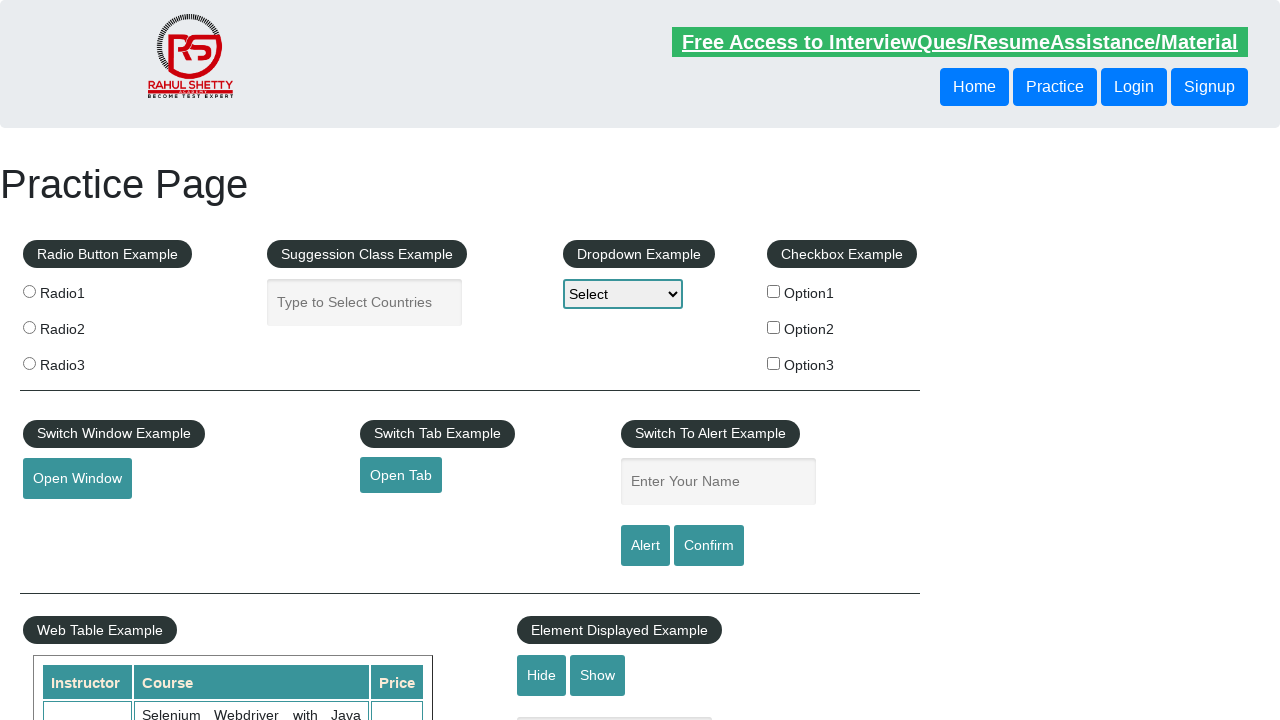

Parent-traversed button is now visible
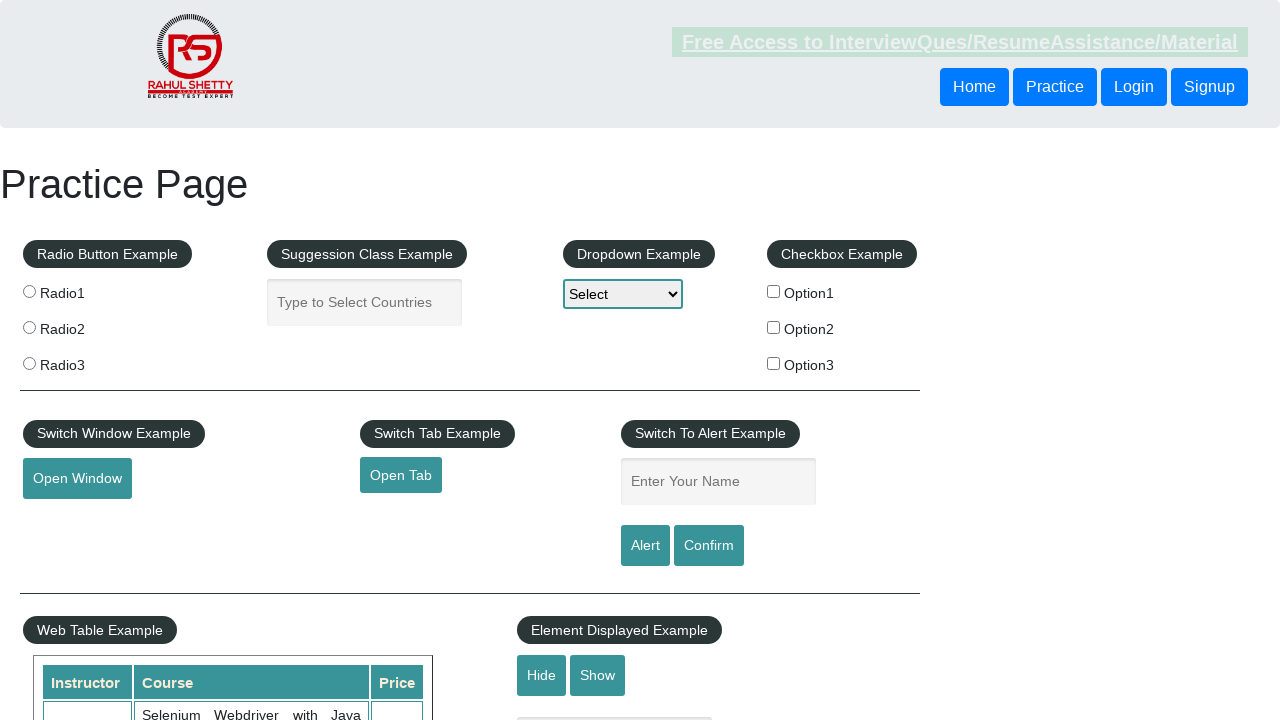

Located header link using double parent XPath axis traversal
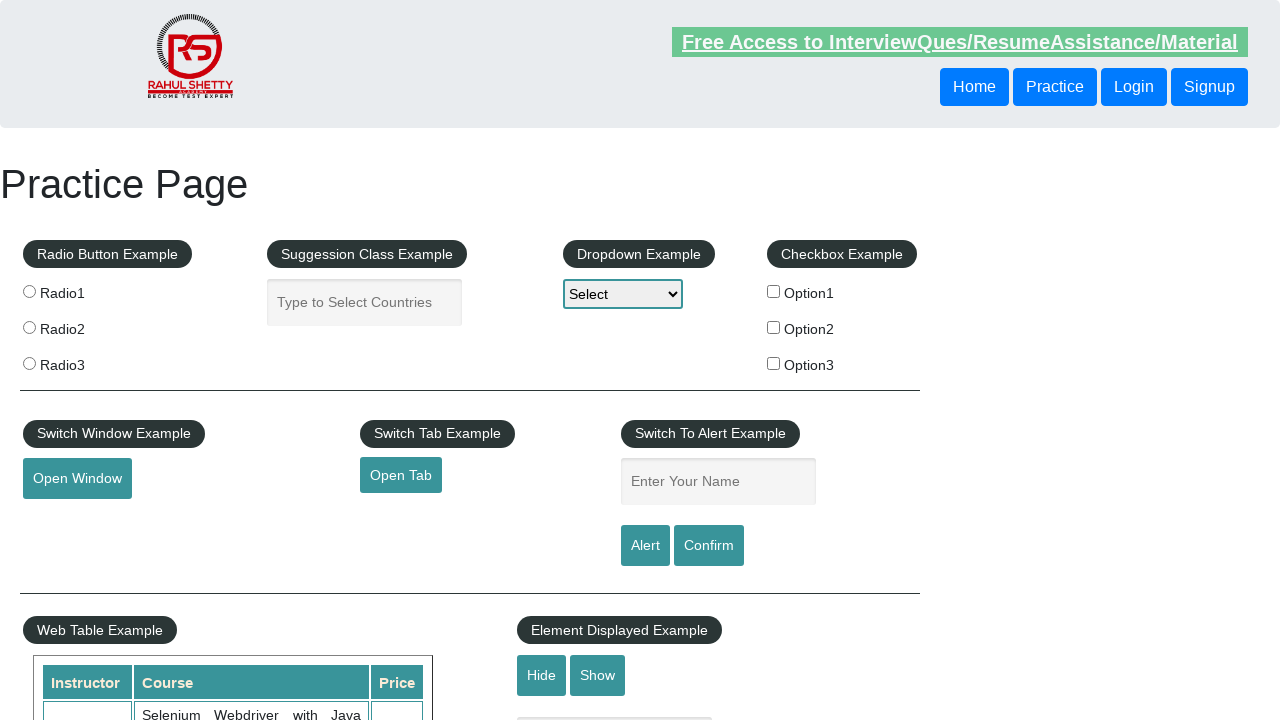

Header link located via double parent traversal is now visible
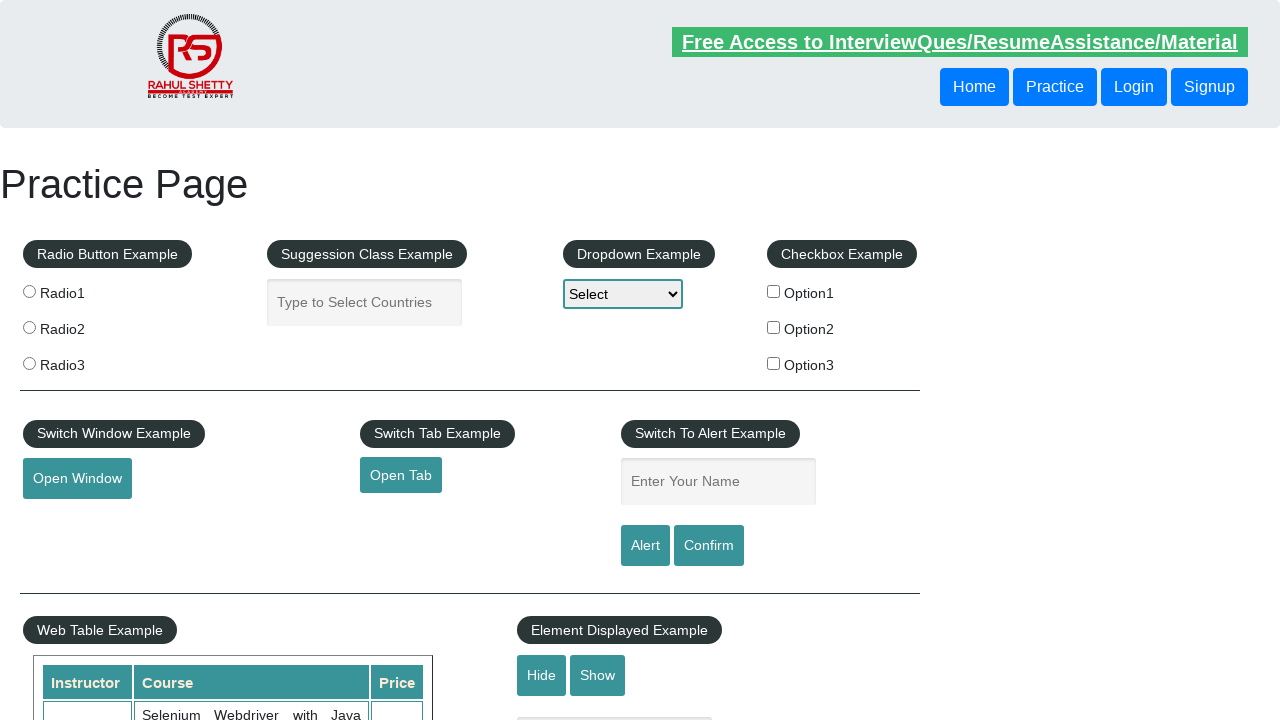

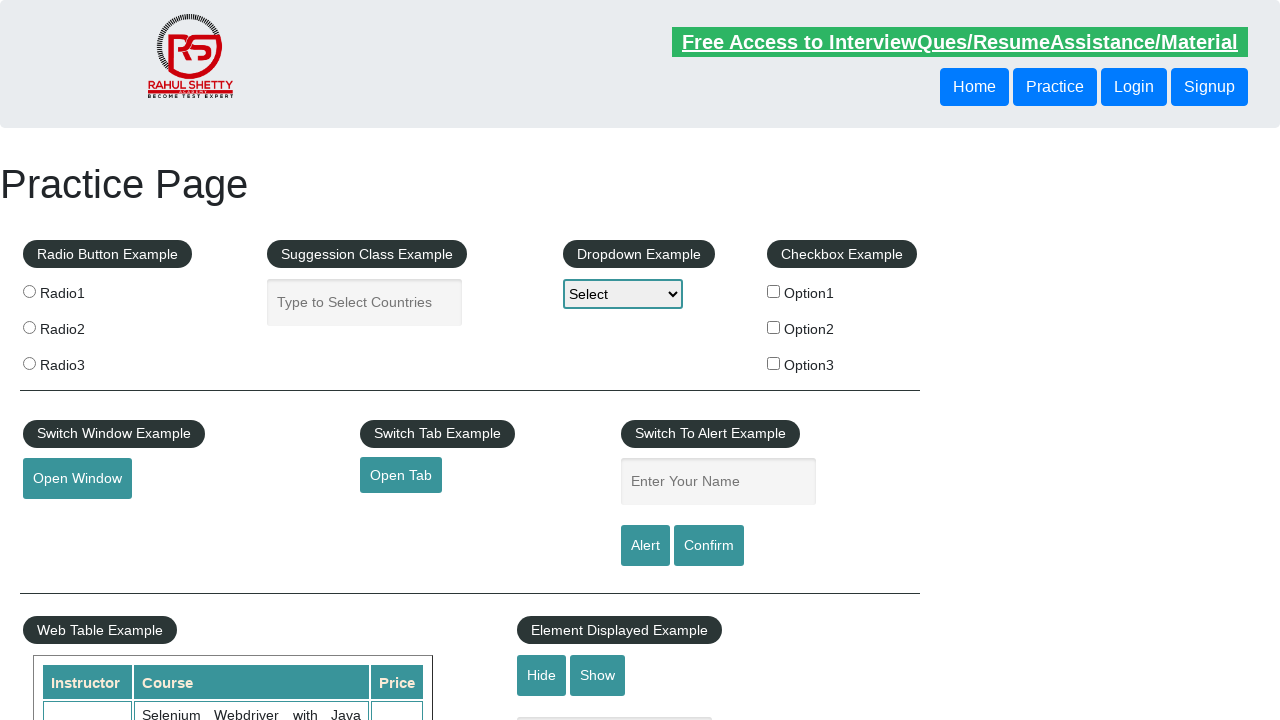